Navigates to an e-commerce product listing page for water products and verifies that product cards with titles and prices are displayed.

Starting URL: https://www.avo.africa/ecommerce/search/result-list?vertical=ESHOP&categoryId=WATER

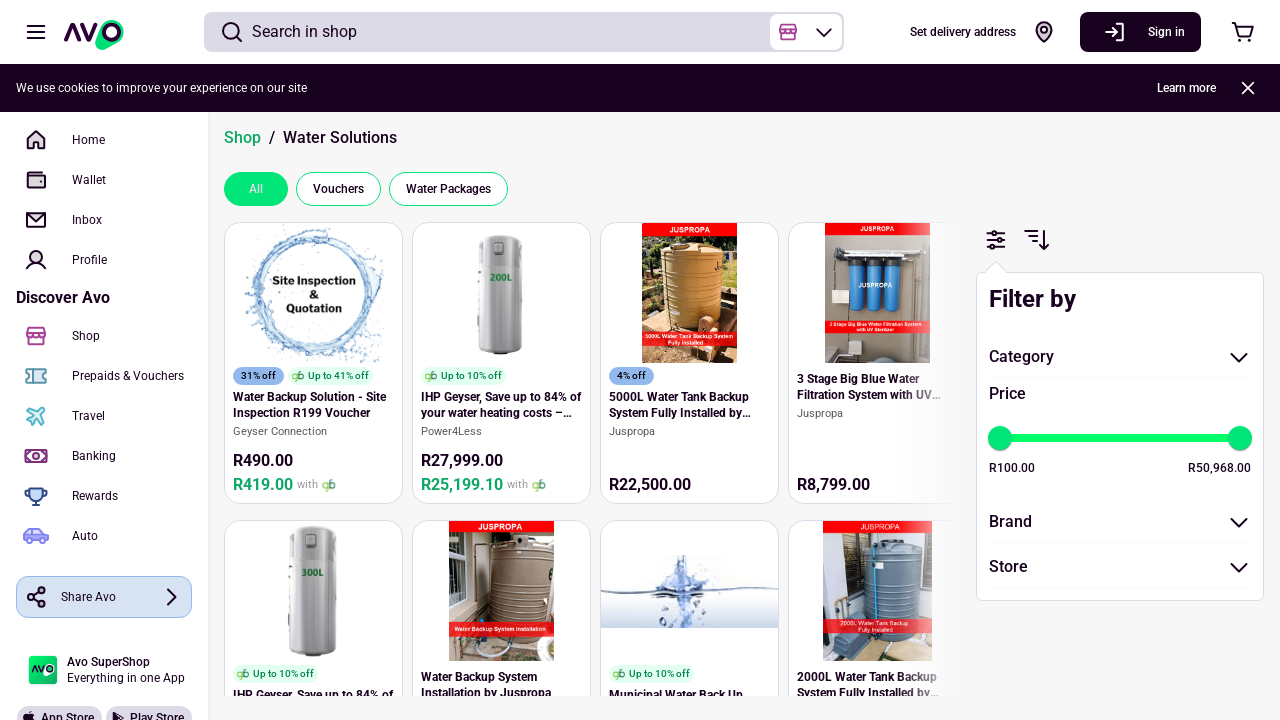

Navigated to Avo Africa water products listing page
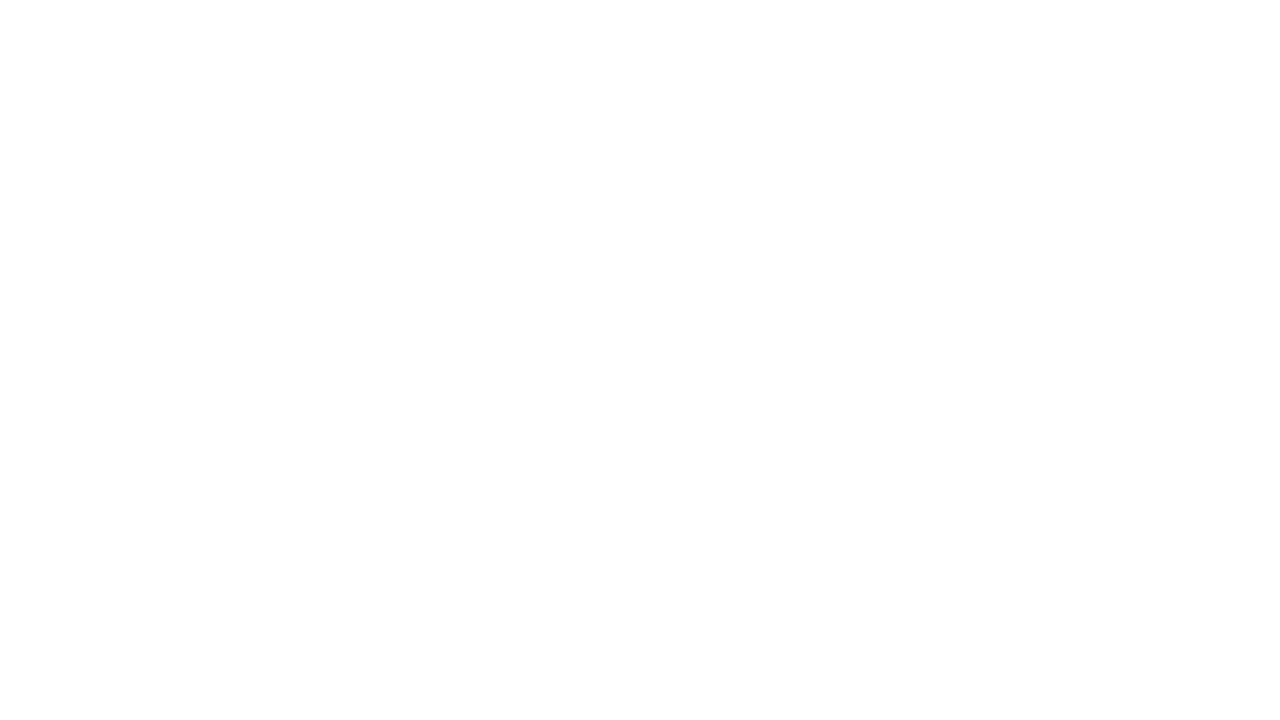

Product cards loaded on the page
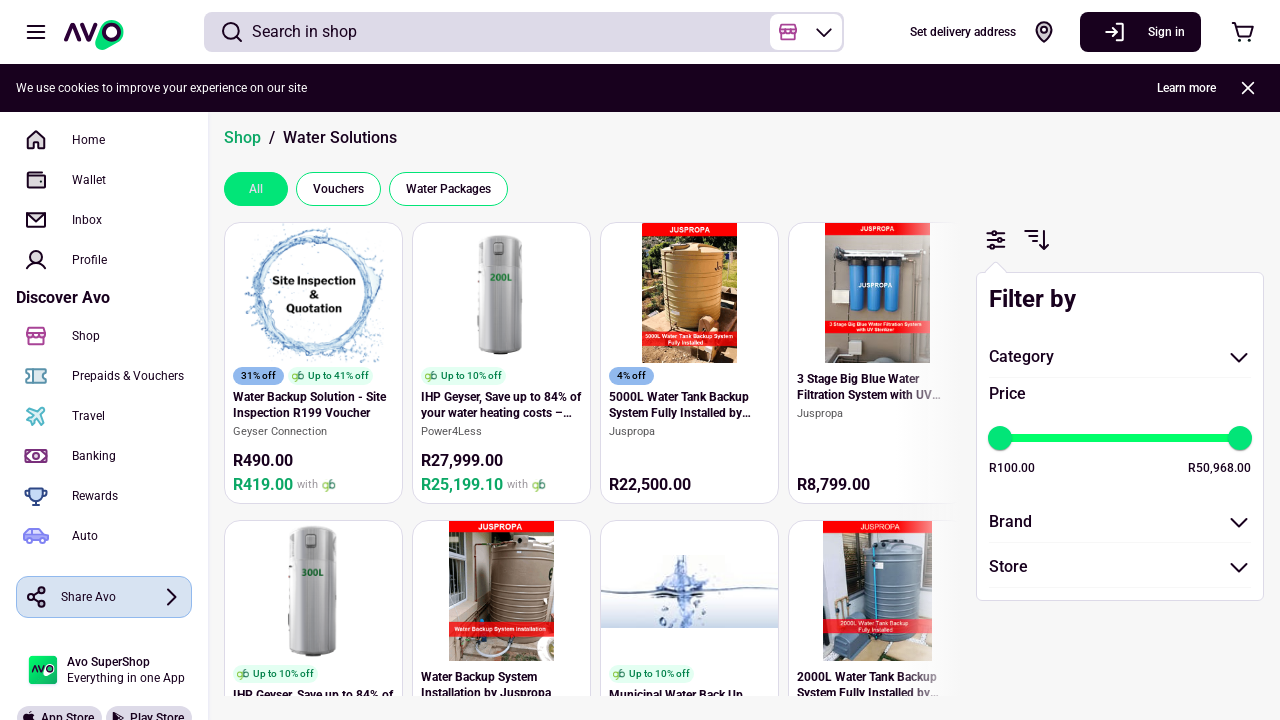

Product titles (p.text-h5) are visible
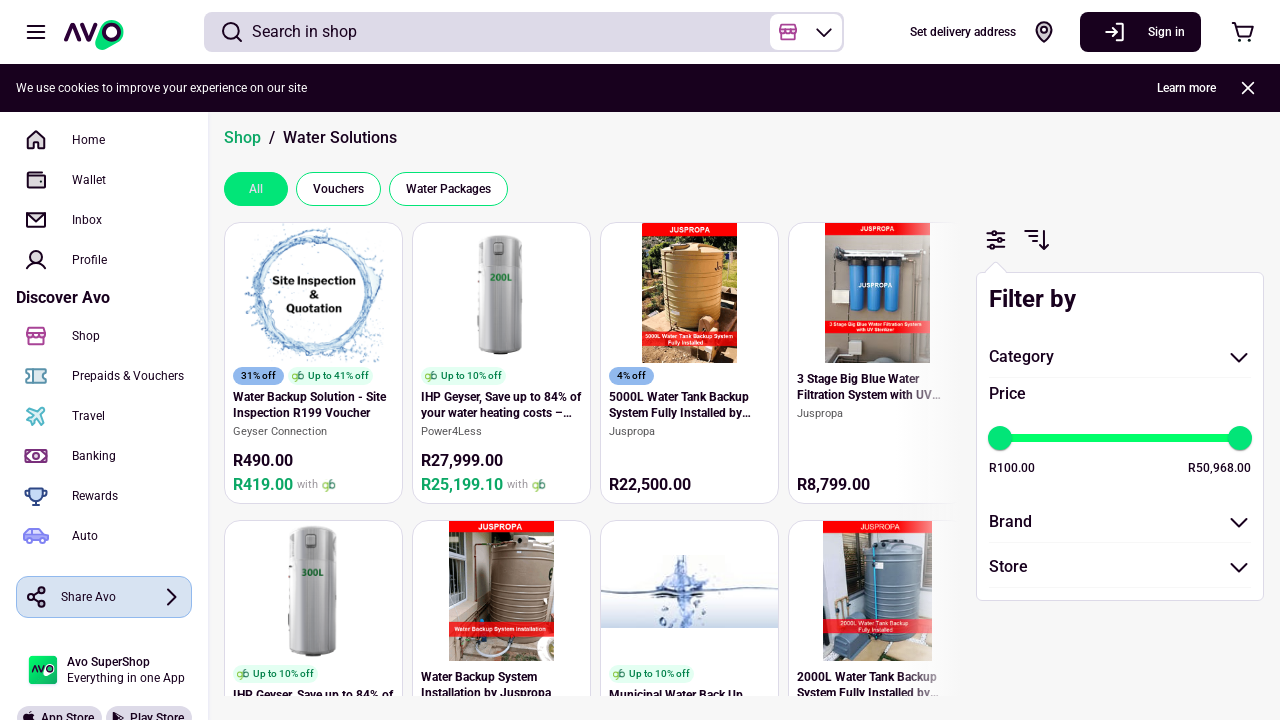

Product prices (div.text-h4) are visible
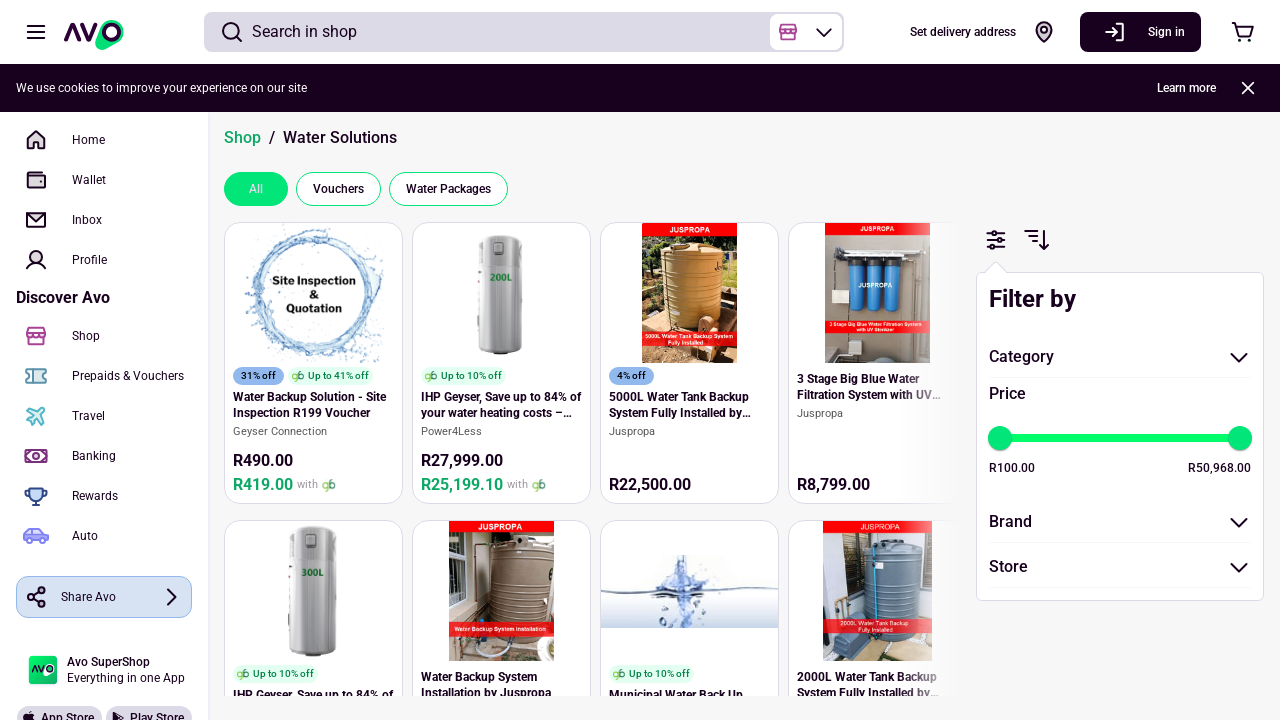

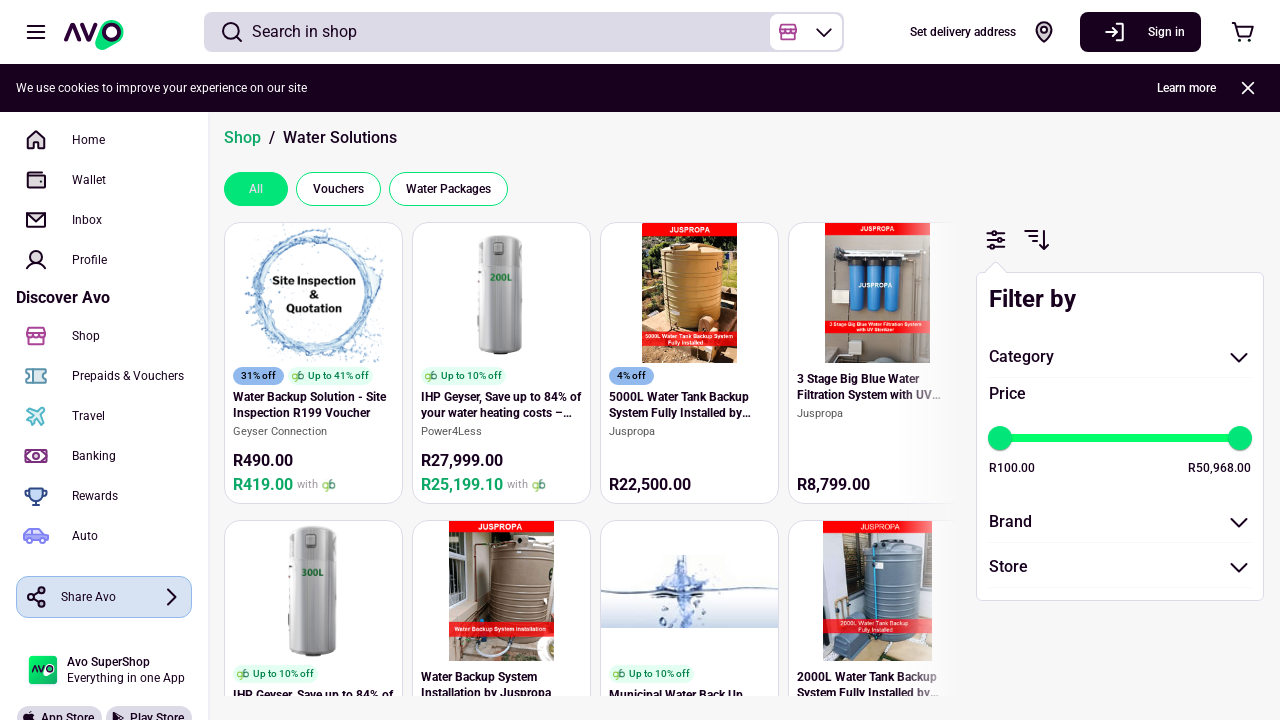